Tests browser window handling by clicking a LinkedIn link on a page, switching to the new window/tab, and verifying the new window's title and URL

Starting URL: https://opensource-demo.orangehrmlive.com/web/index.php/auth/login

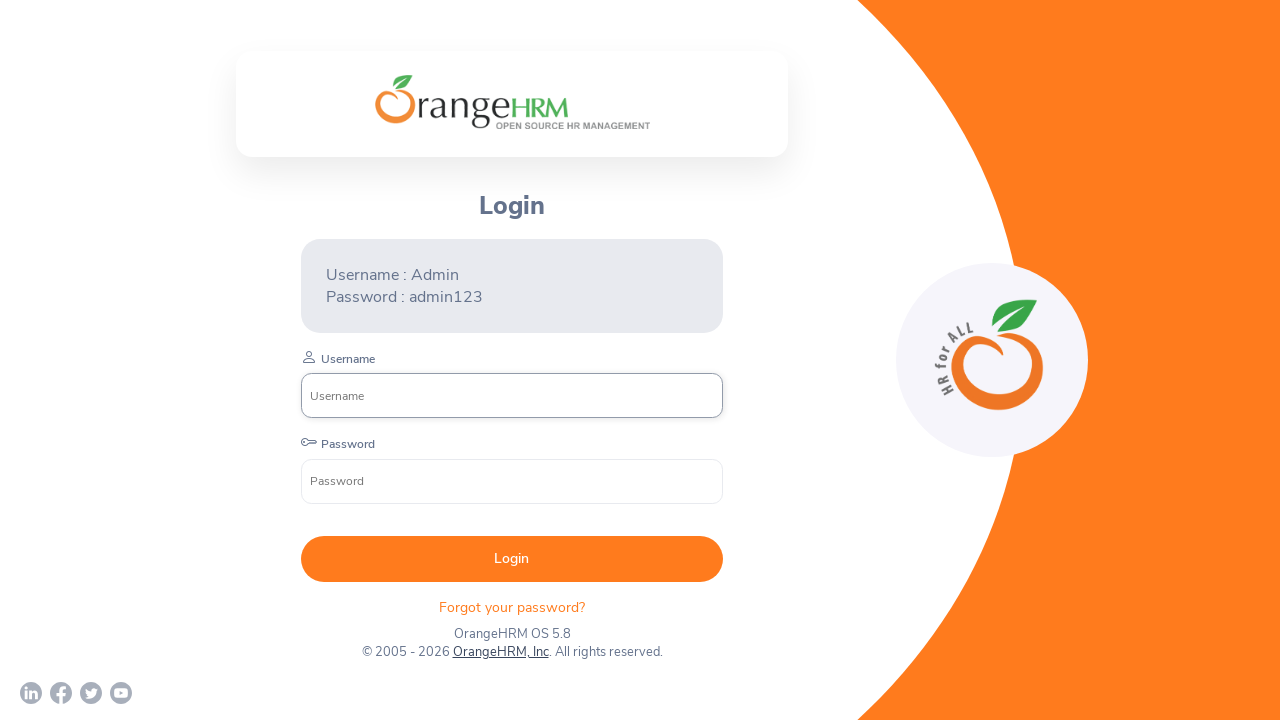

Waited 3 seconds for page to load
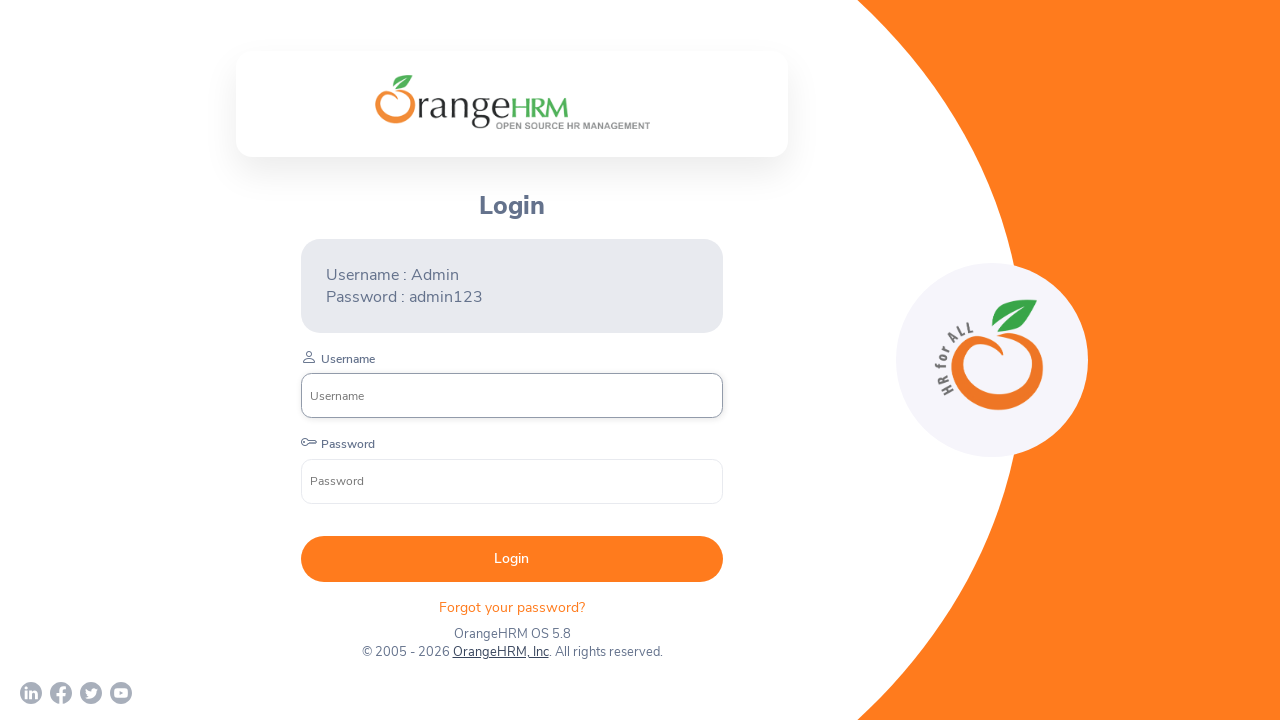

Clicked LinkedIn link to open new window at (31, 693) on a[href*='linkedin']
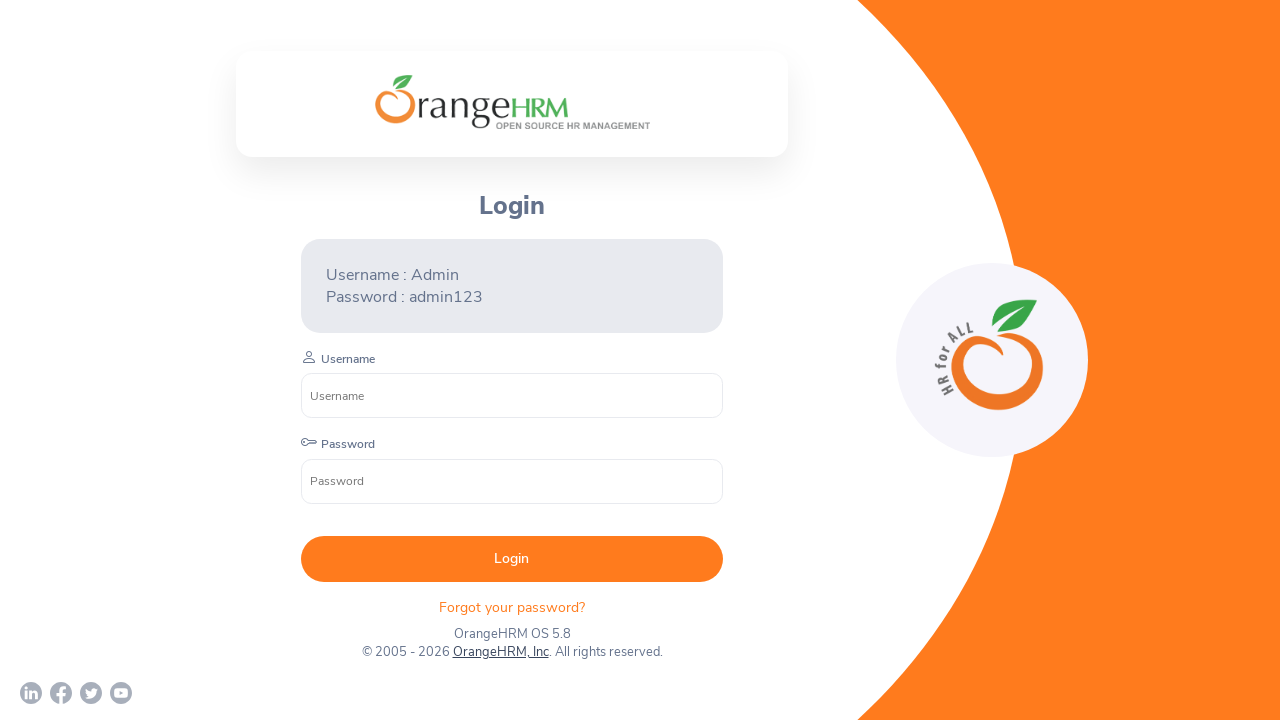

Obtained reference to new child window/tab
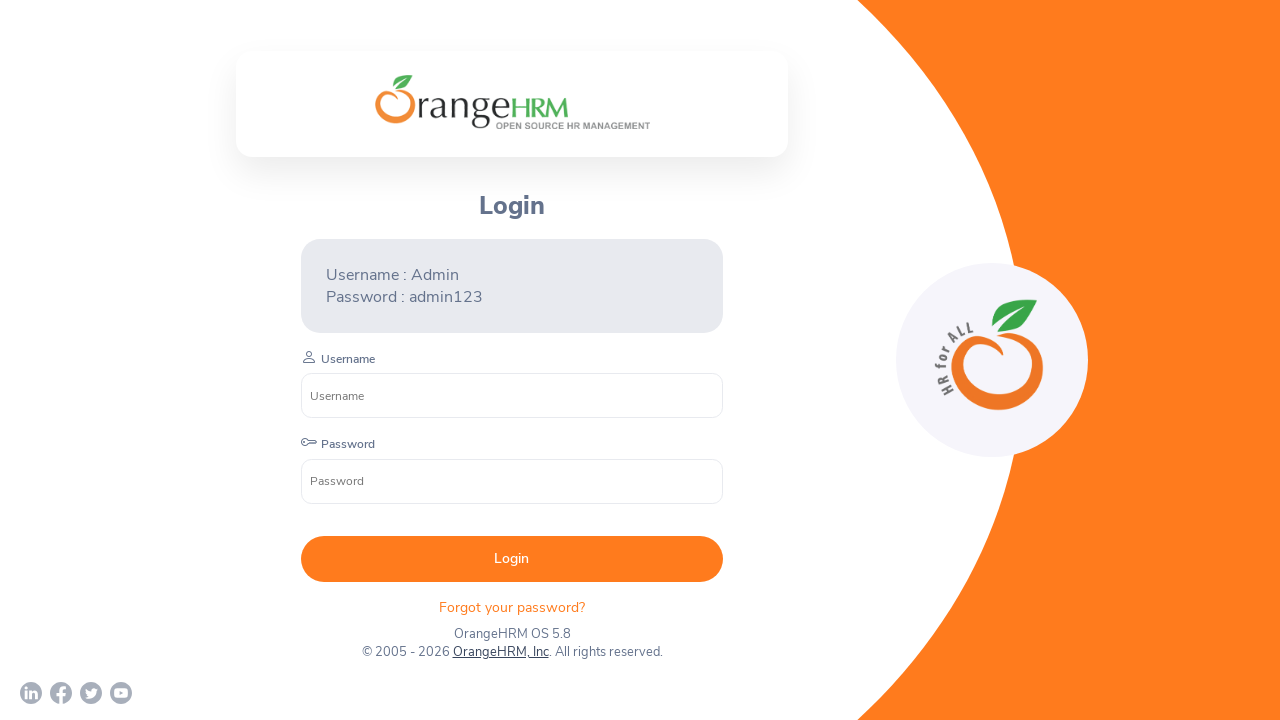

Child window fully loaded
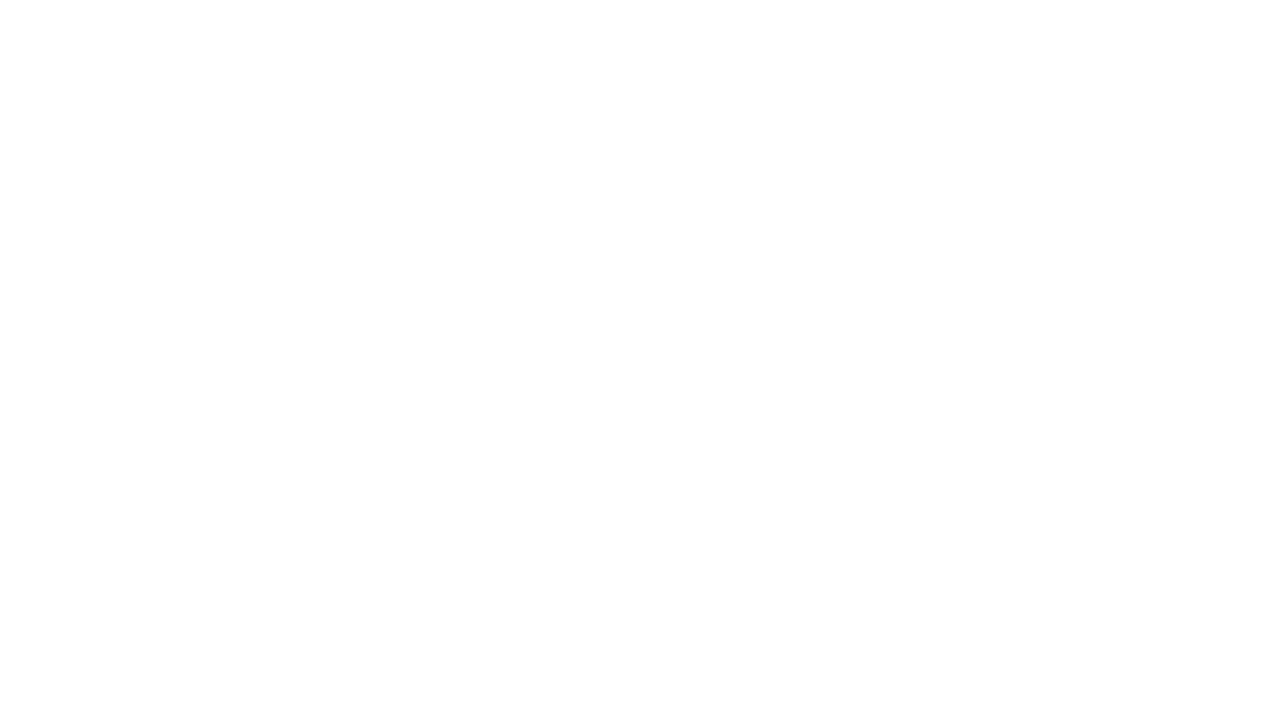

Retrieved child window title: 
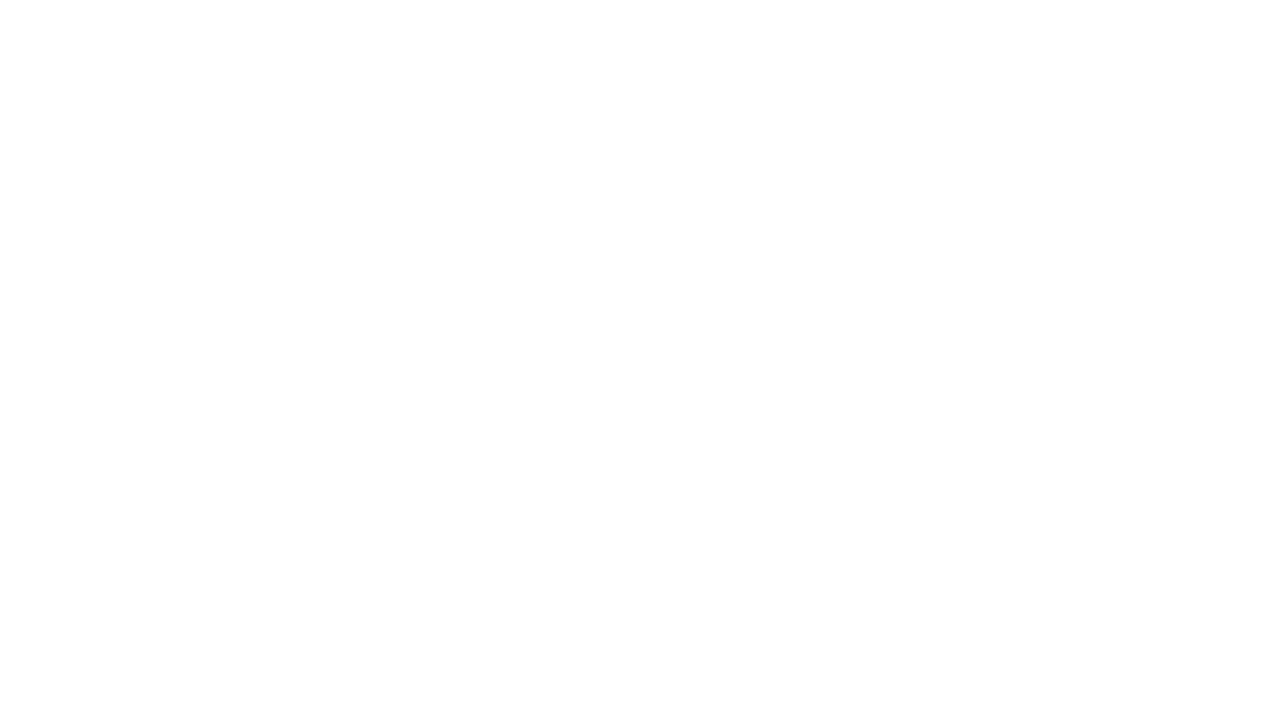

Retrieved child window URL: chrome-error://chromewebdata/
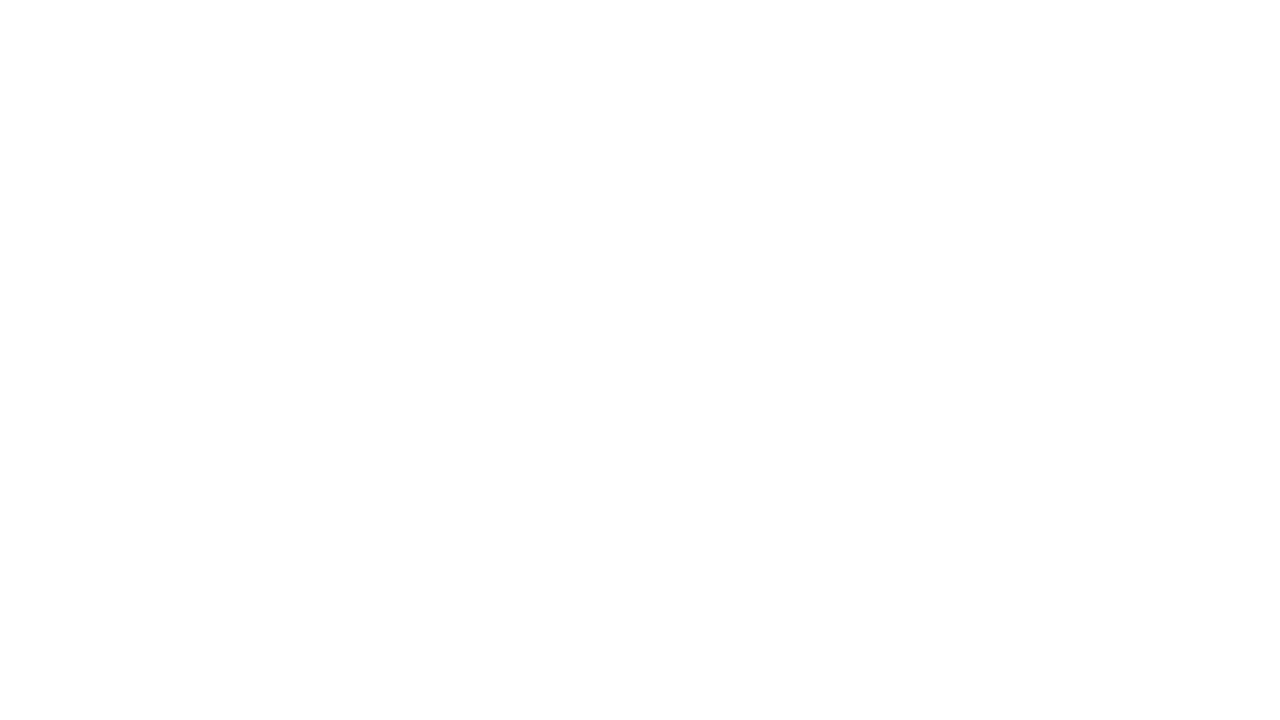

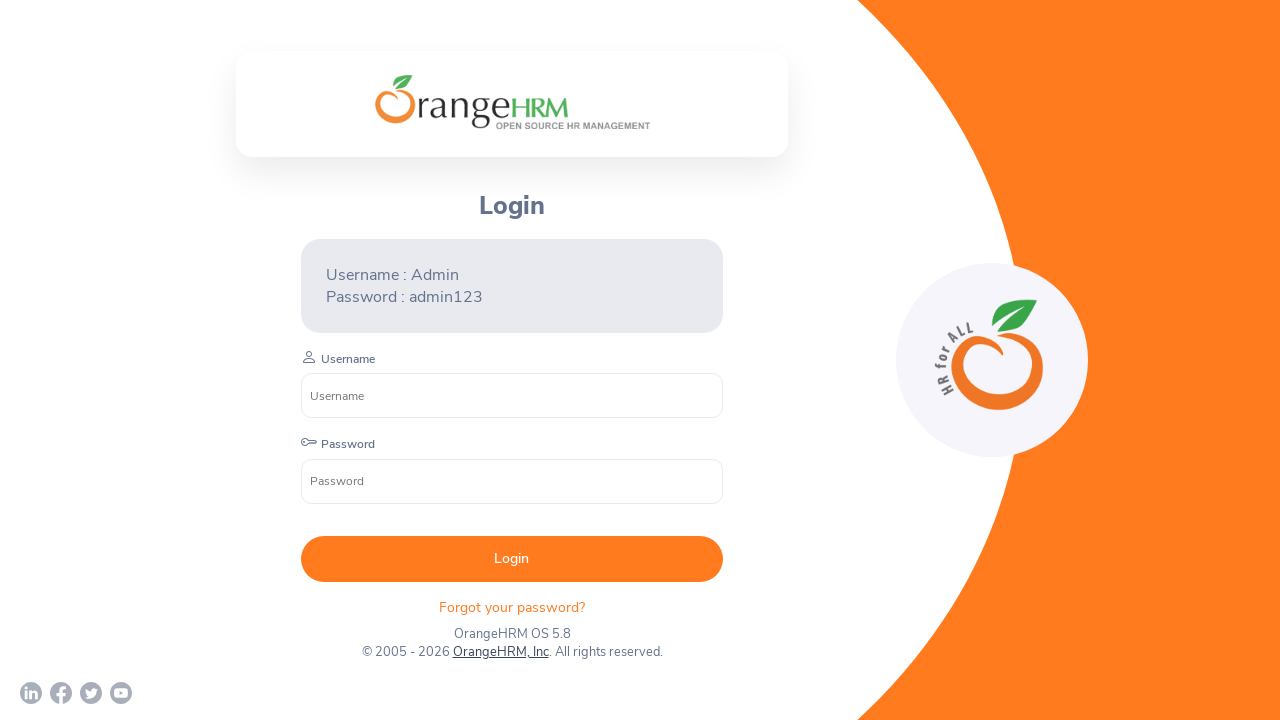